Validates checking a checkbox using role-based selector

Starting URL: https://the-internet.herokuapp.com/checkboxes

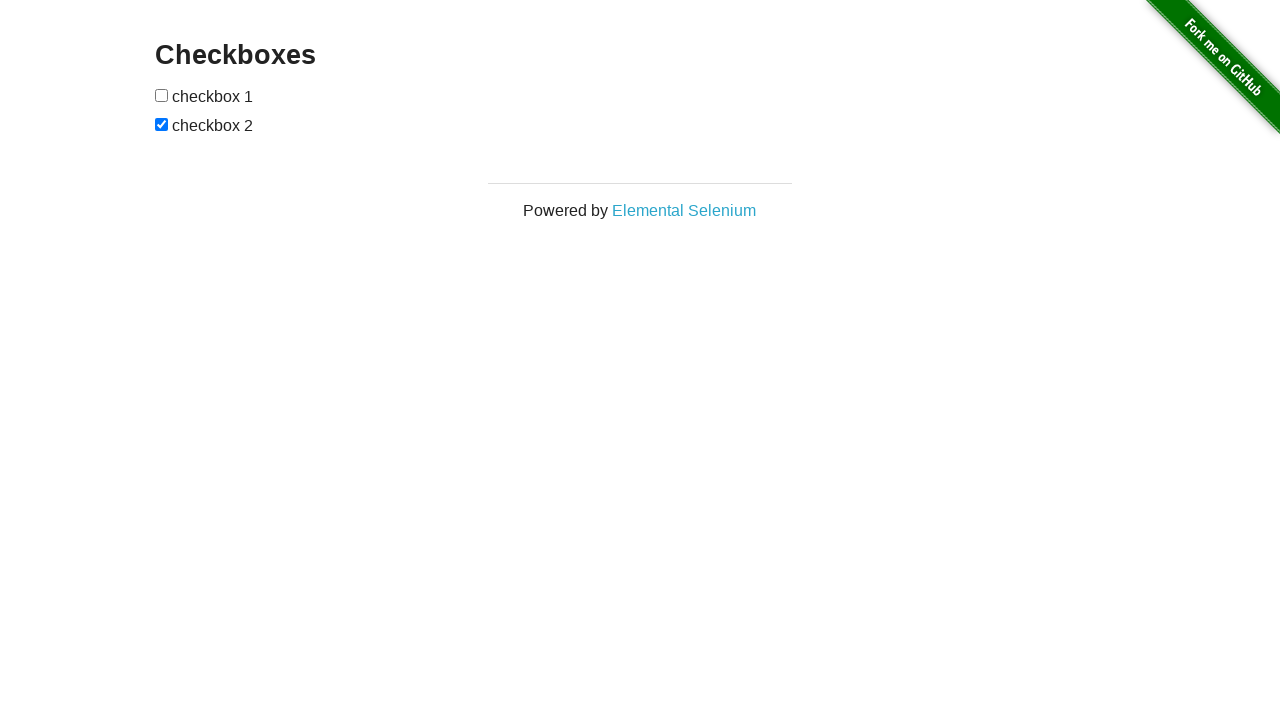

Located first checkbox using role-based selector
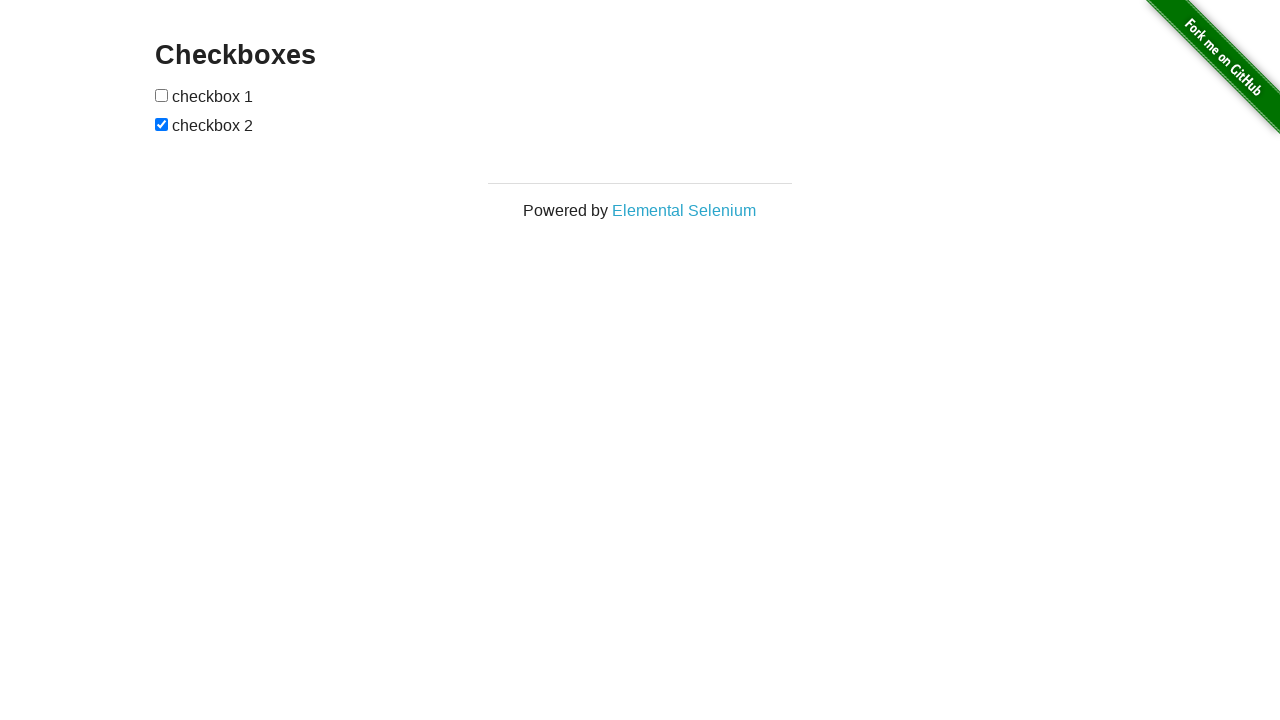

Checked the first checkbox at (162, 95) on internal:role=checkbox >> nth=0
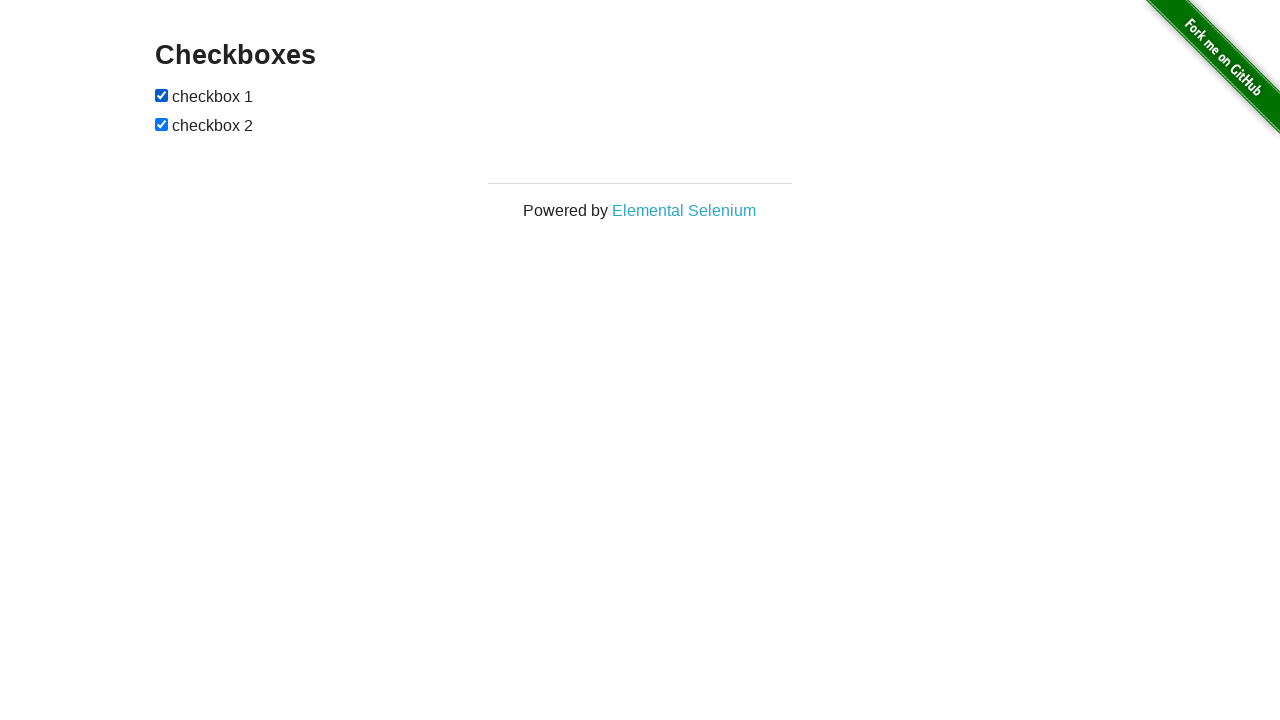

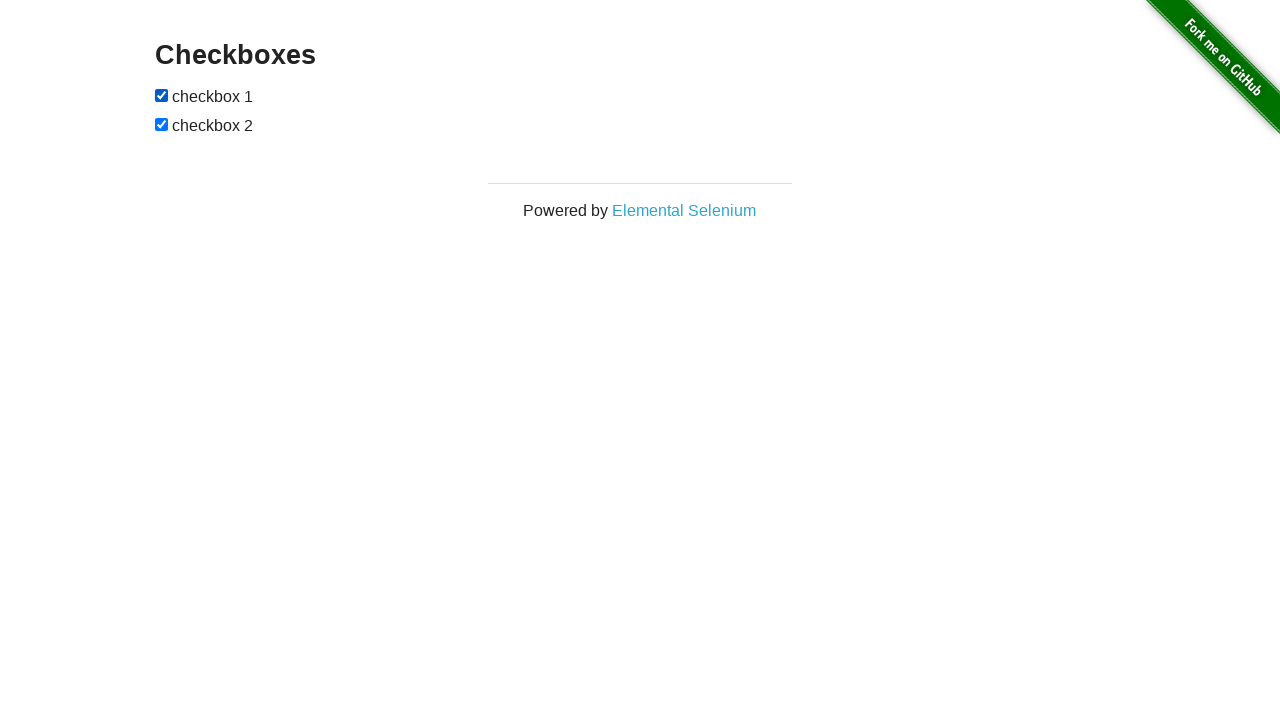